Tests increasing the date by one month using navigation controls in the second date picker

Starting URL: https://demoqa.com/date-picker

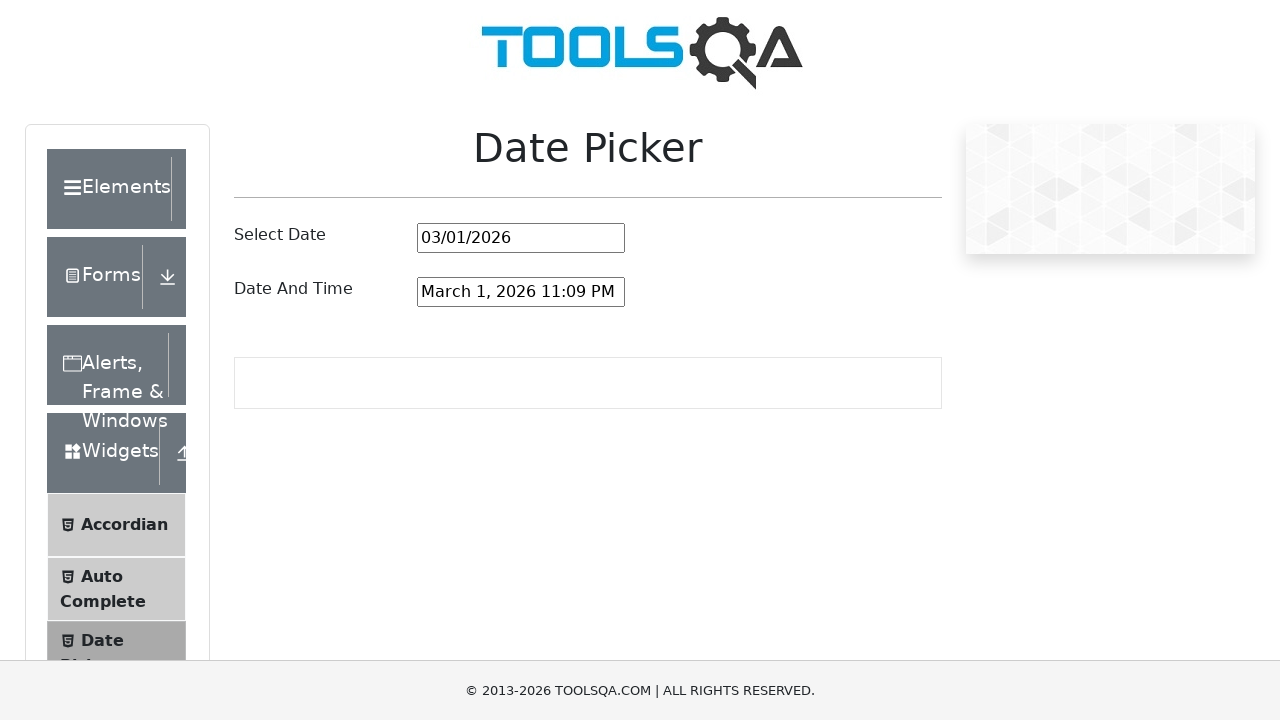

Clicked on the second date-time picker to open it at (521, 292) on #dateAndTimePickerInput
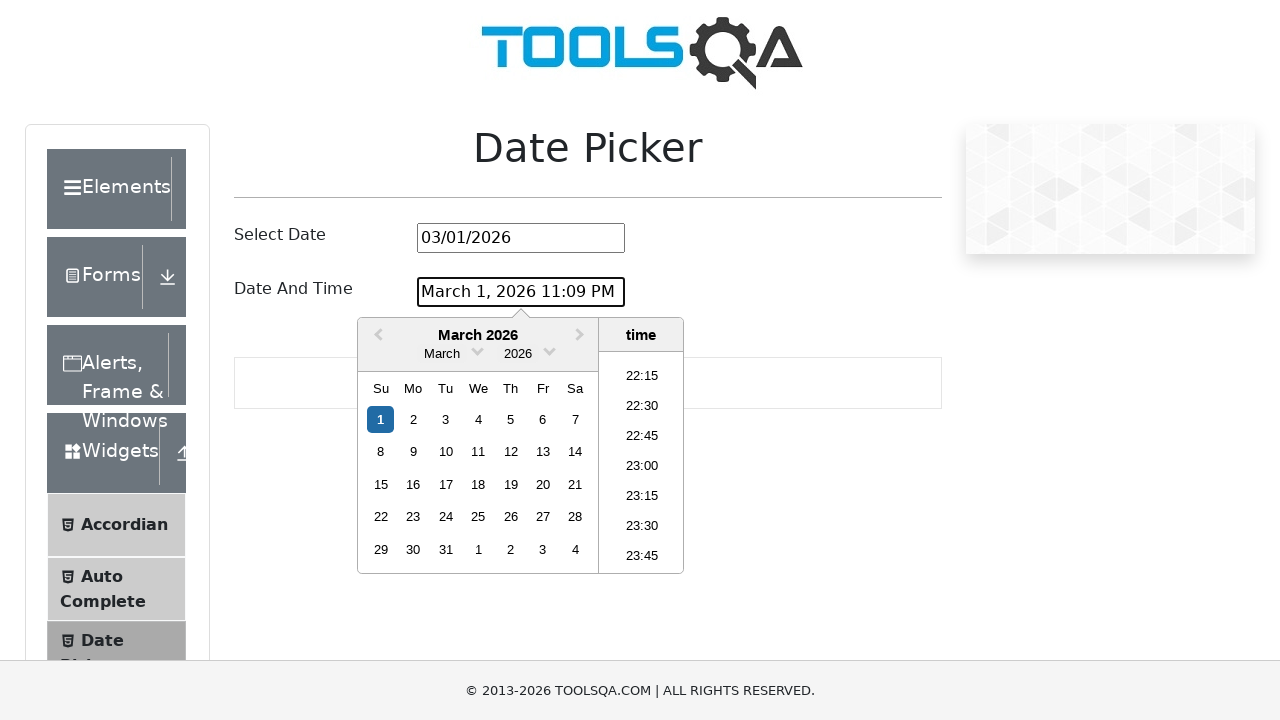

Clicked the next month navigation button at (582, 336) on .react-datepicker__navigation--next
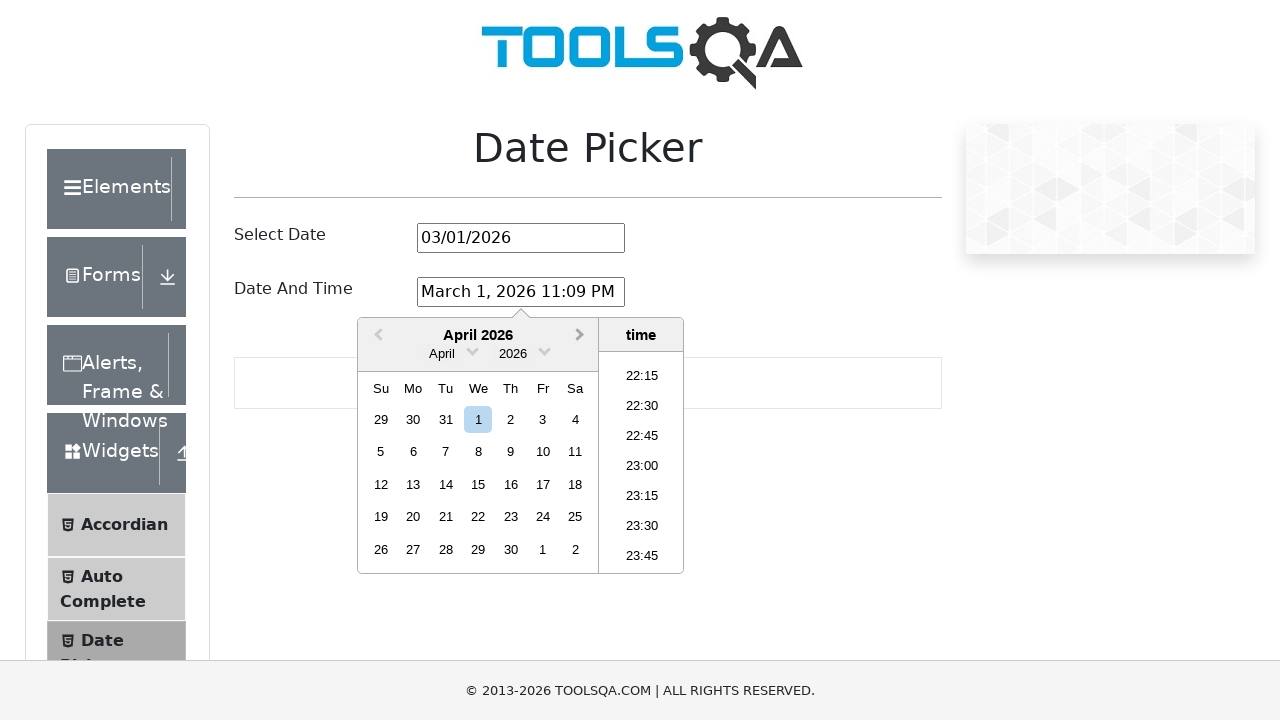

Selected day 15 from the next month at (478, 484) on .react-datepicker__day--015:not(.react-datepicker__day--outside-month)
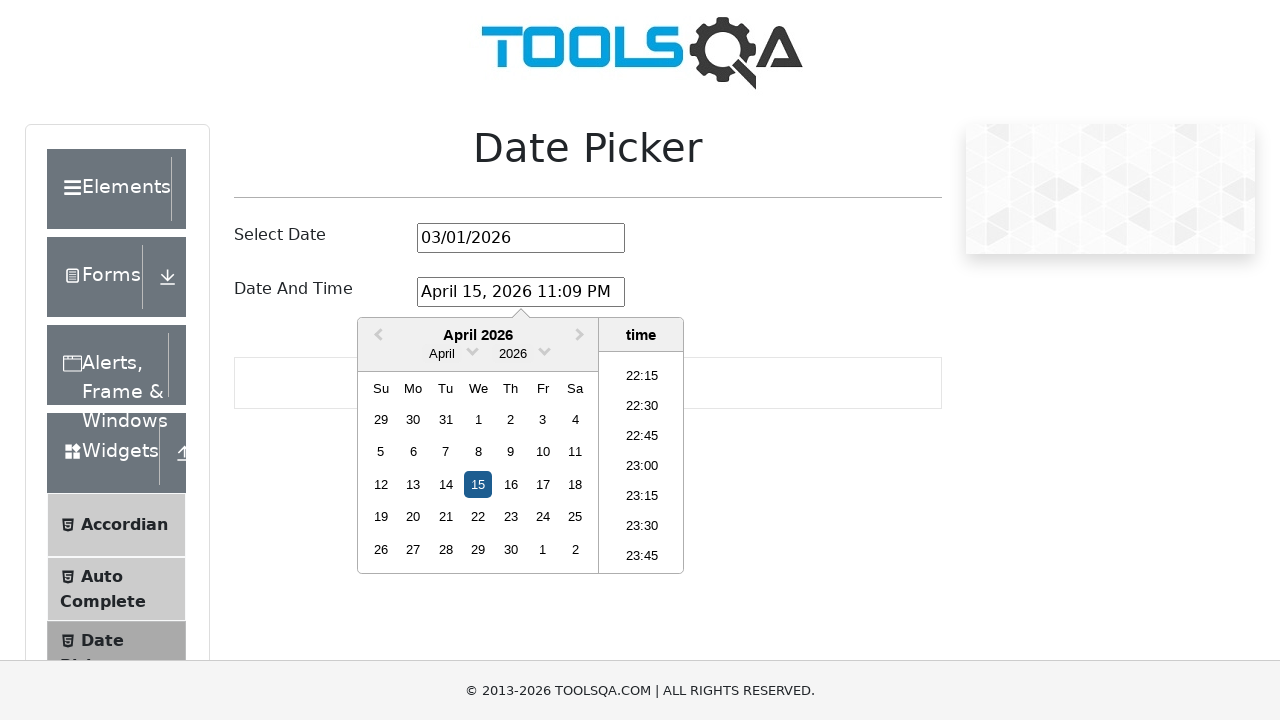

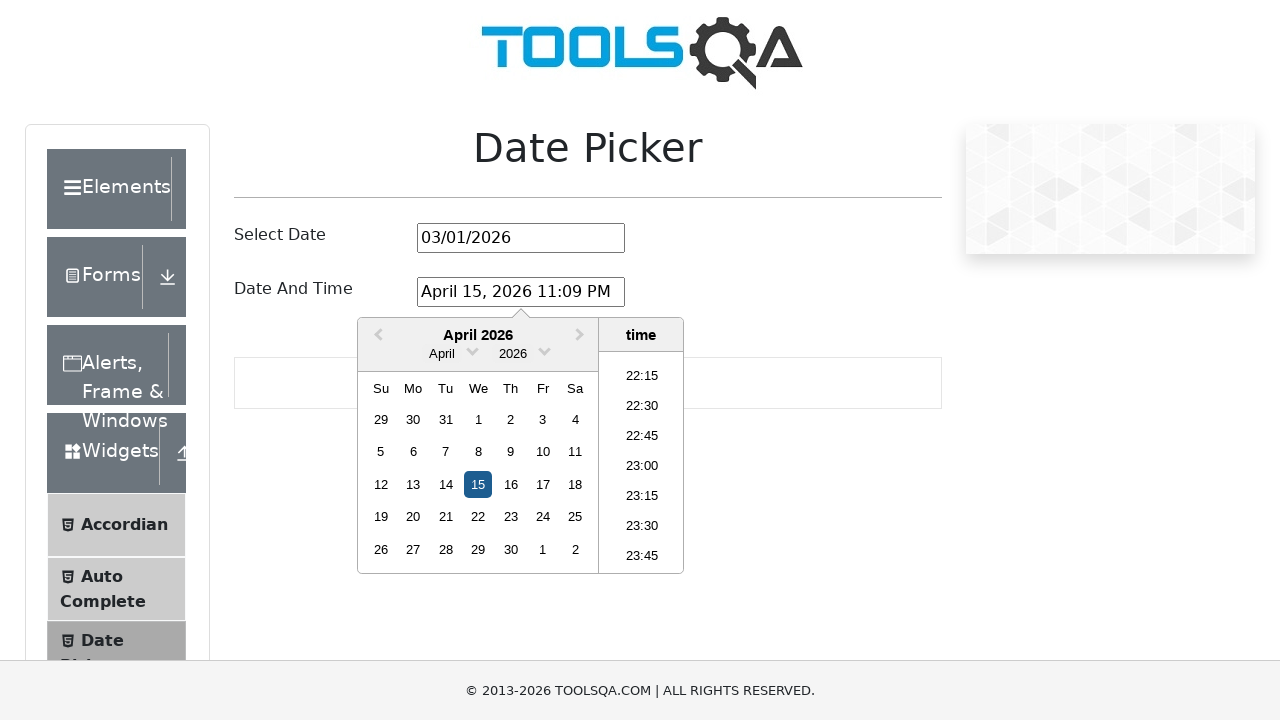